Navigates to python.org and performs a search for "python" using the search field

Starting URL: http://www.python.org

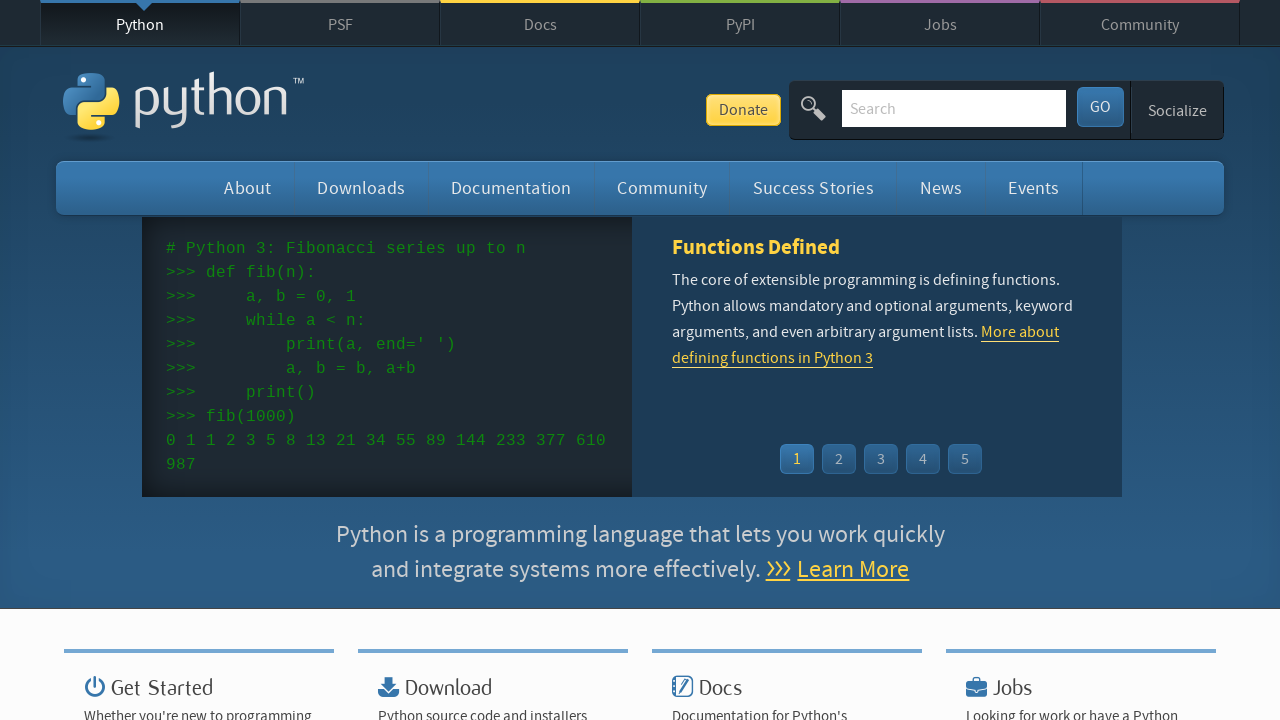

Filled search field with 'python' on input[name='q']
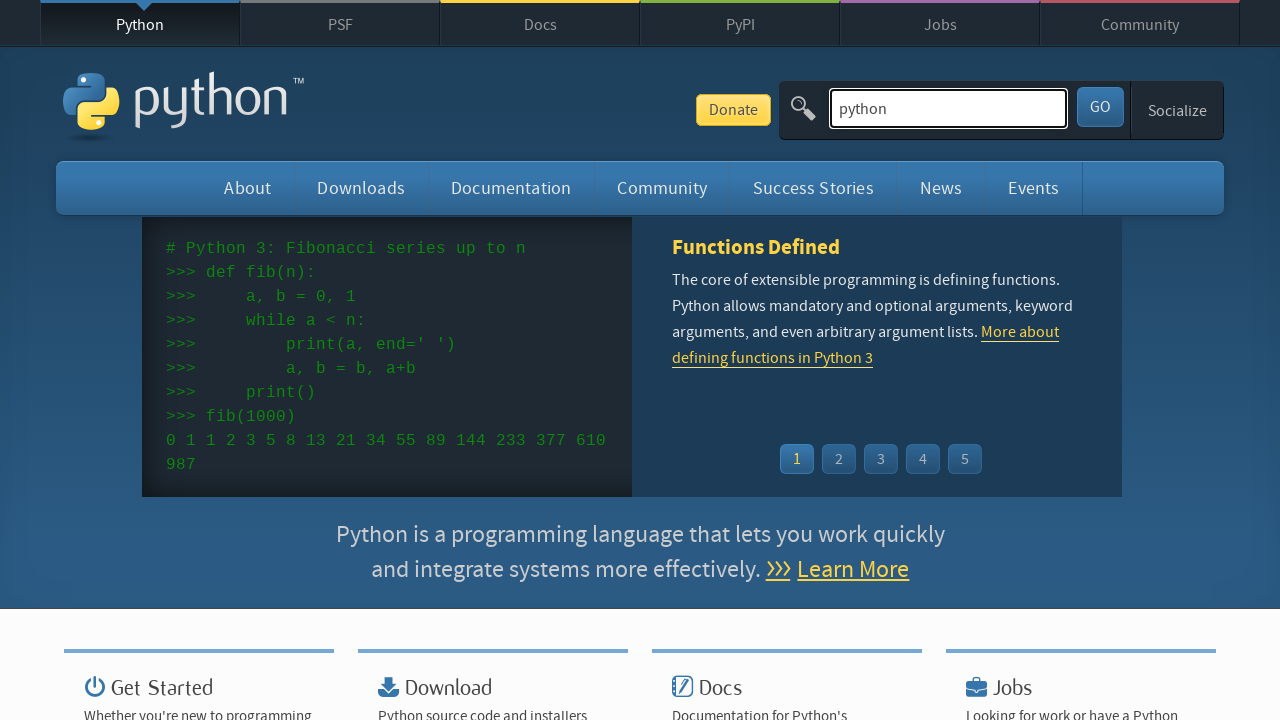

Pressed Enter to submit search on input[name='q']
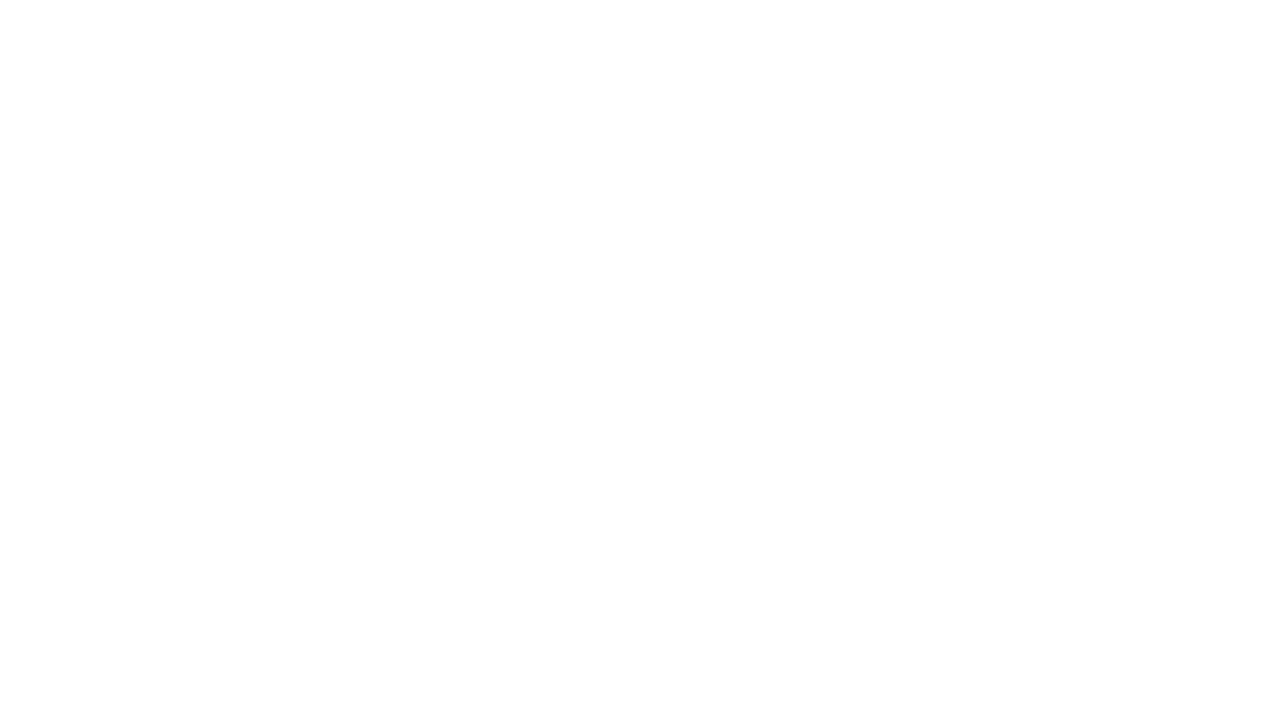

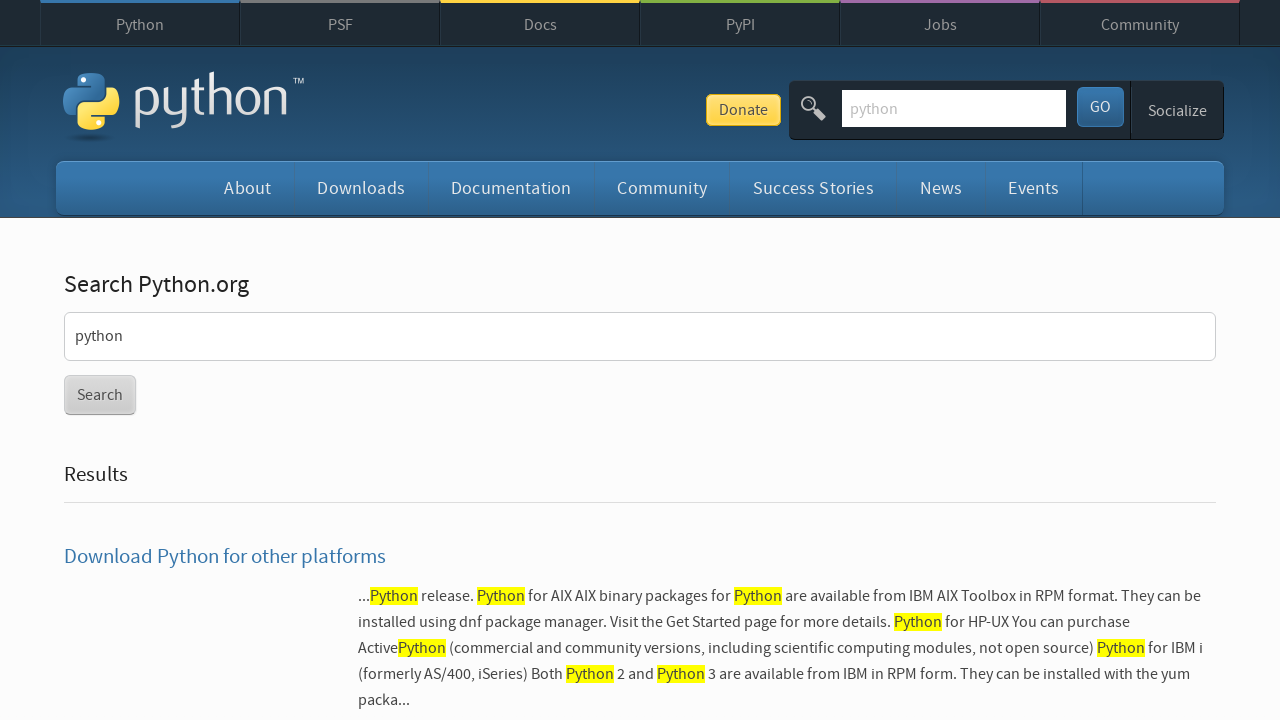